Tests checkbox functionality by clicking a checkbox to select it, verifying it's selected, then clicking again to deselect it and verifying it's deselected

Starting URL: https://rahulshettyacademy.com/AutomationPractice/

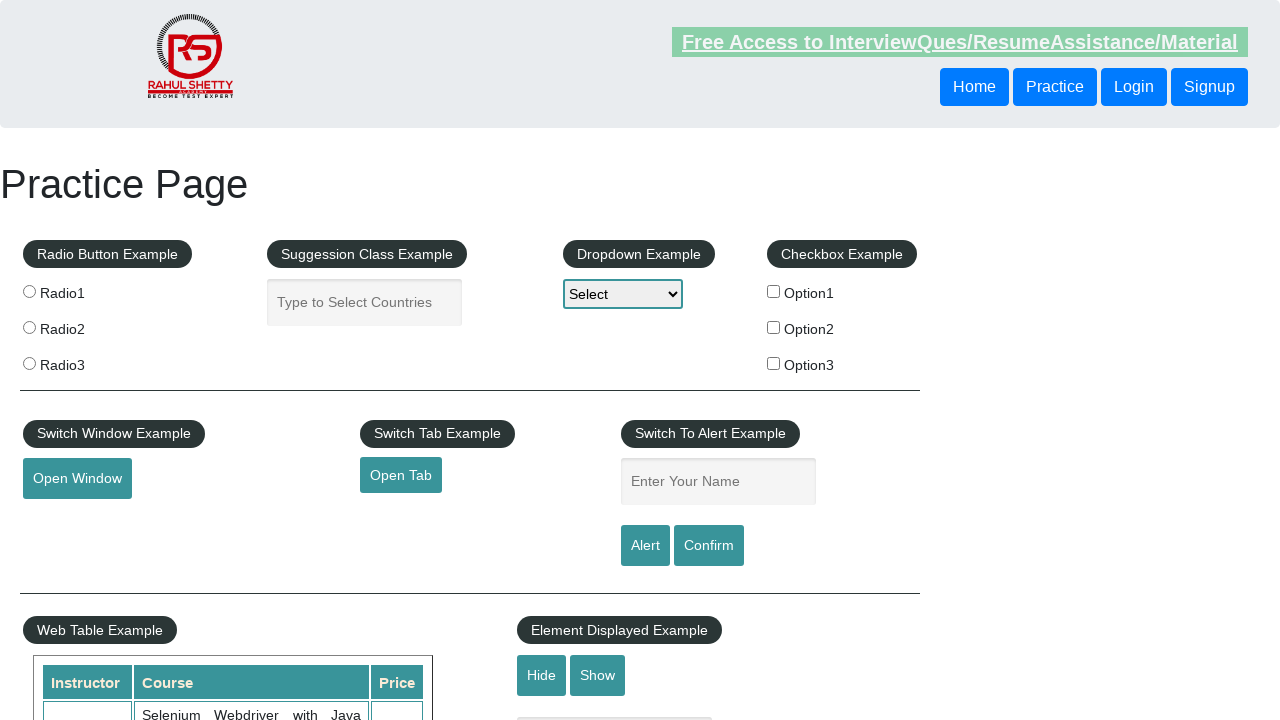

Clicked checkbox #checkBoxOption1 to select it at (774, 291) on #checkBoxOption1
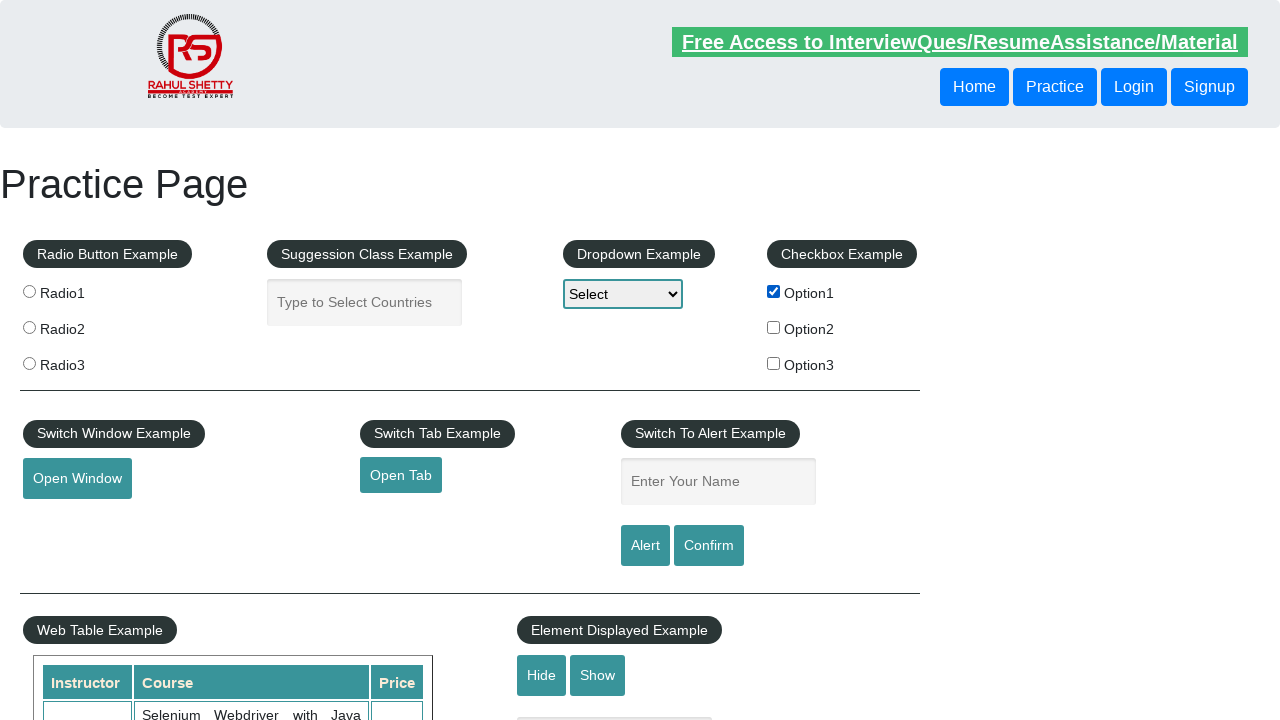

Verified checkbox #checkBoxOption1 is selected
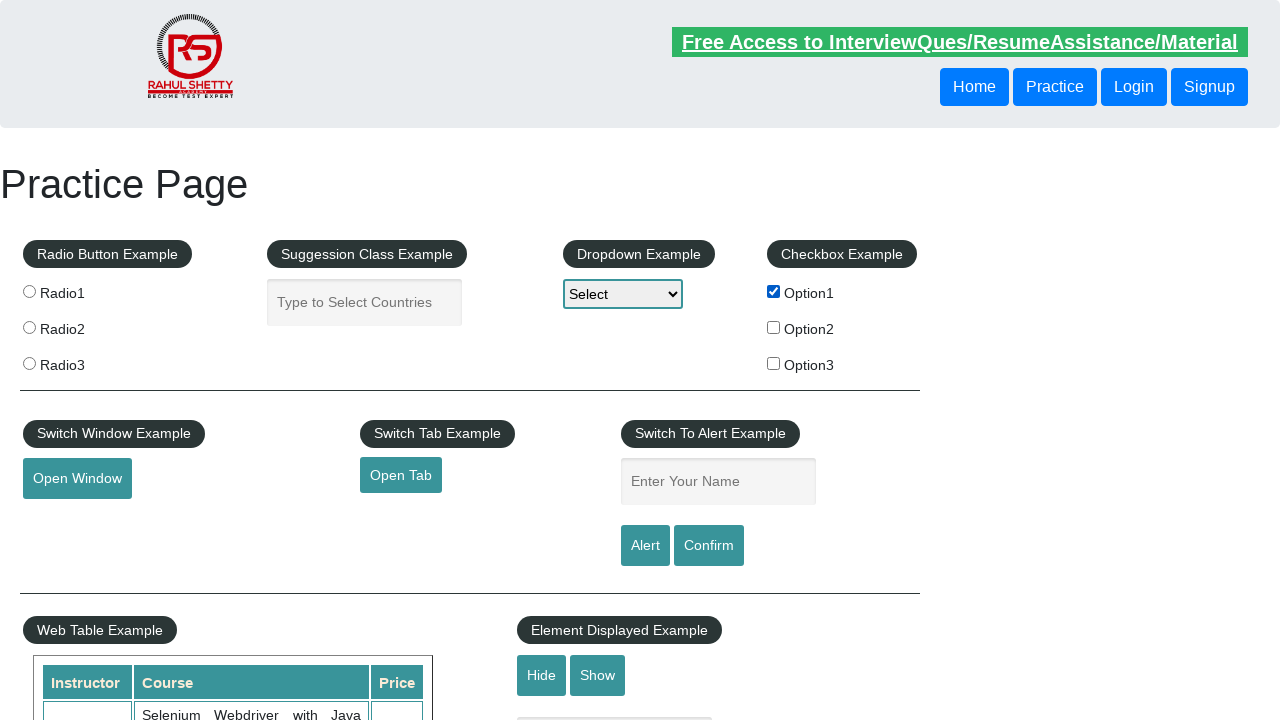

Clicked checkbox #checkBoxOption1 again to deselect it at (774, 291) on #checkBoxOption1
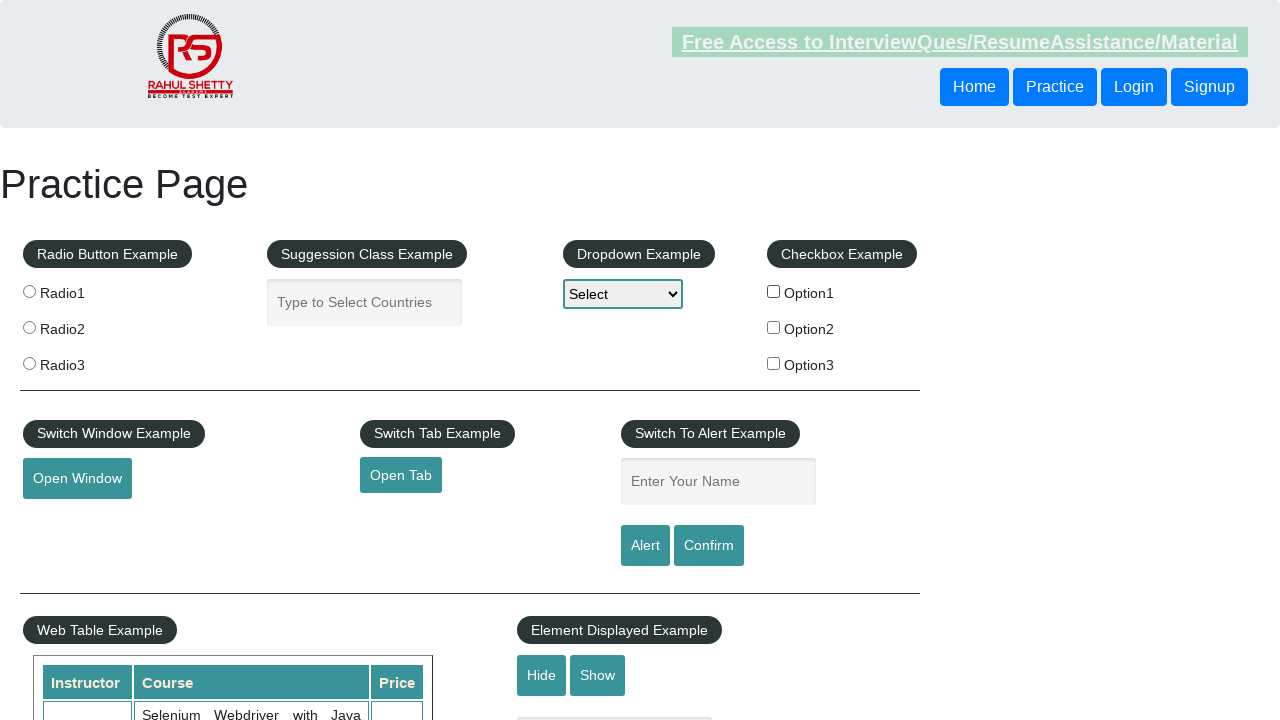

Verified checkbox #checkBoxOption1 is deselected
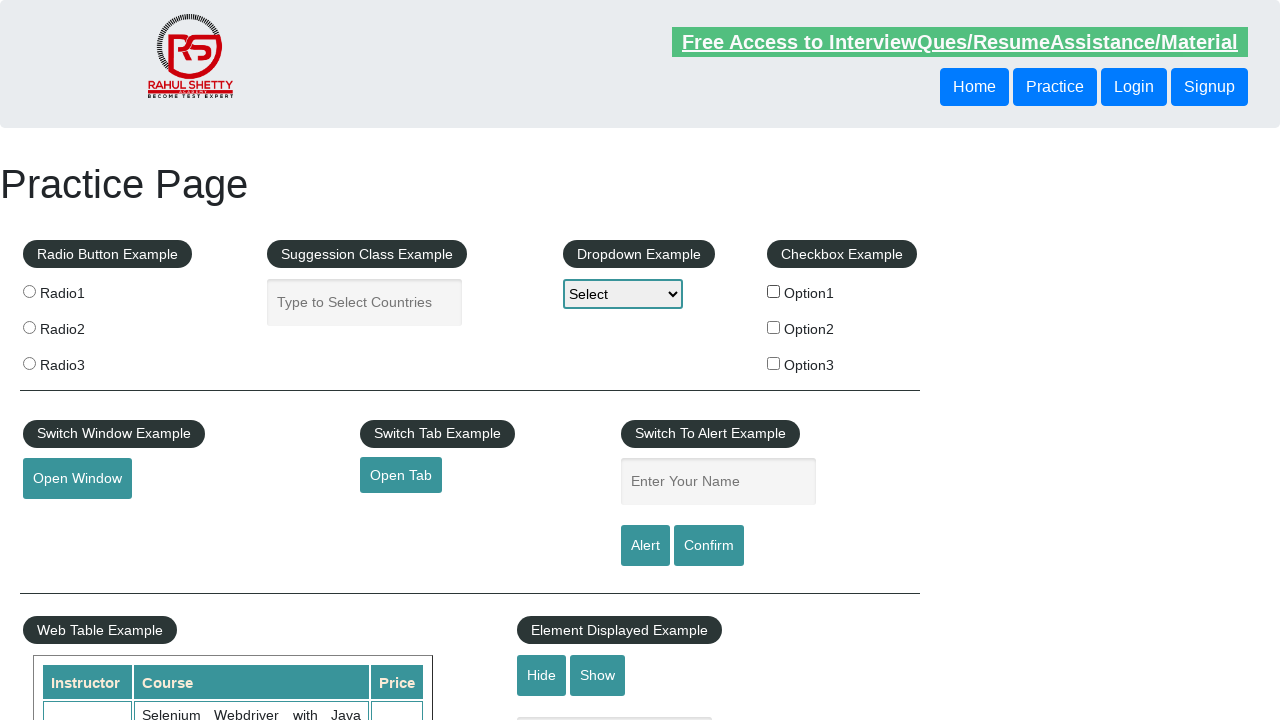

Counted total checkboxes on the page: 3
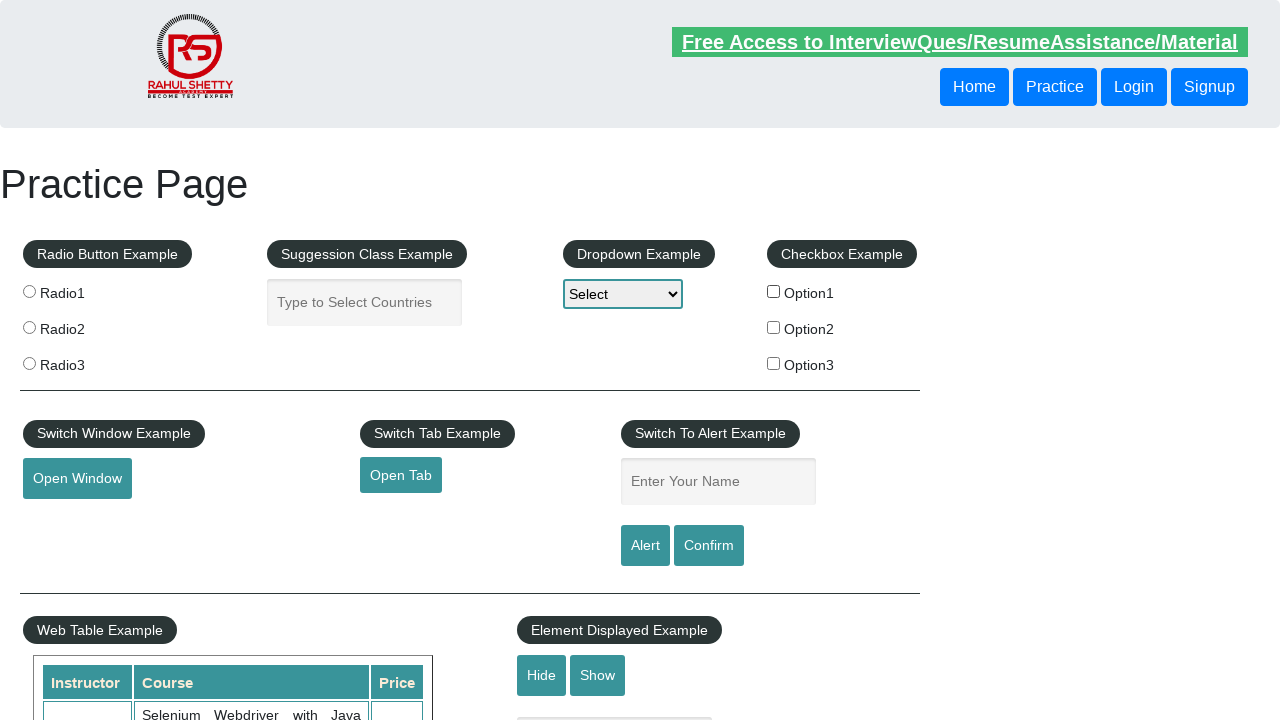

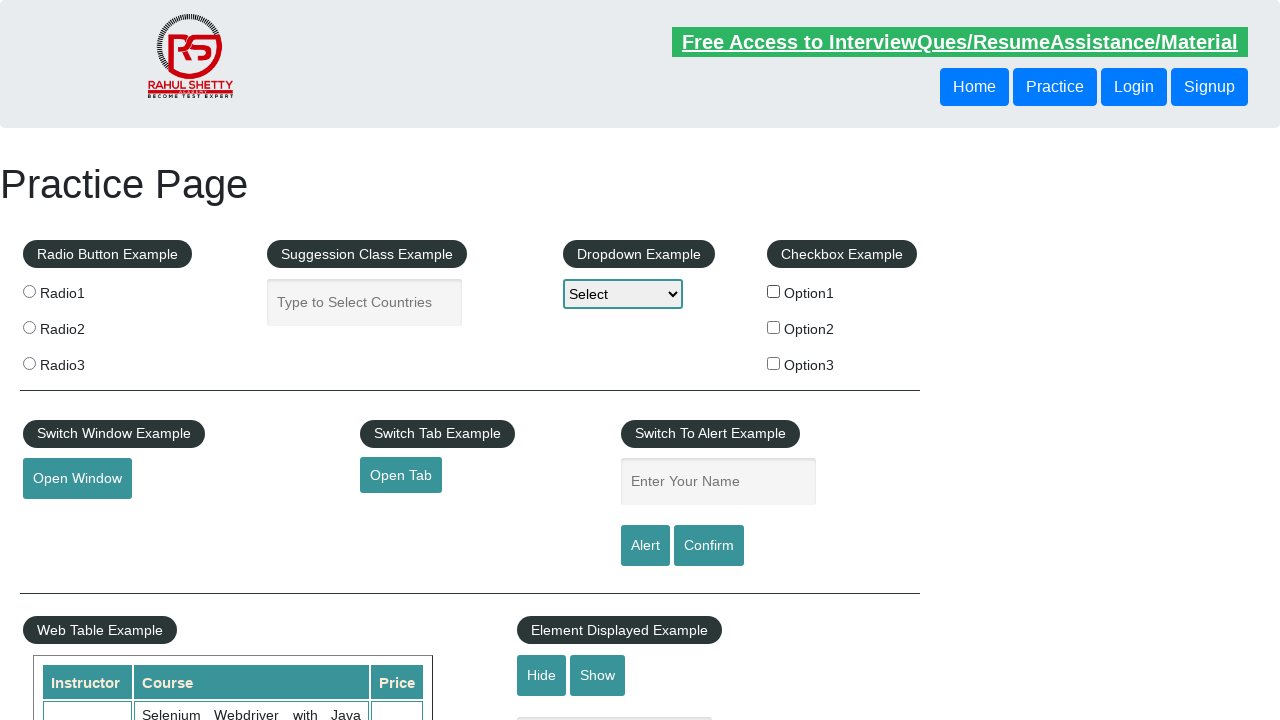